Tests drag and drop functionality by dragging an element 50 pixels right and 50 pixels down on the jQuery UI draggable demo page

Starting URL: https://jqueryui.com/draggable/

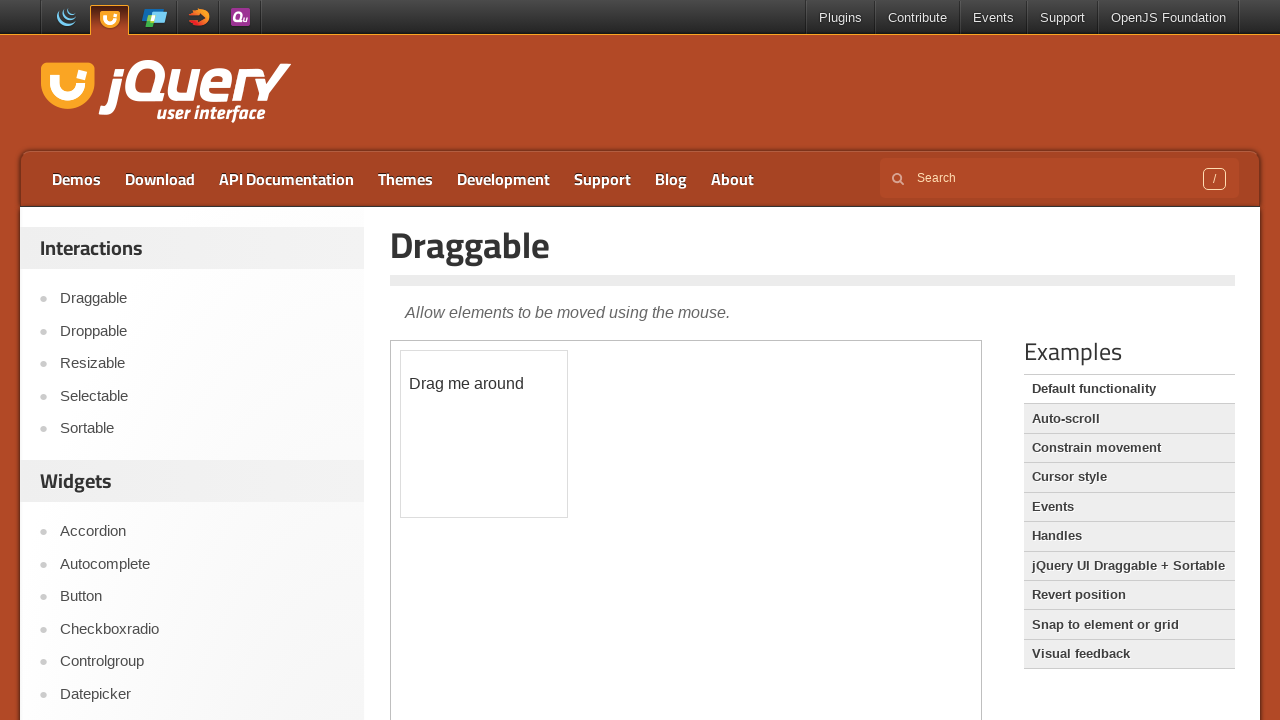

Navigated to jQuery UI draggable demo page
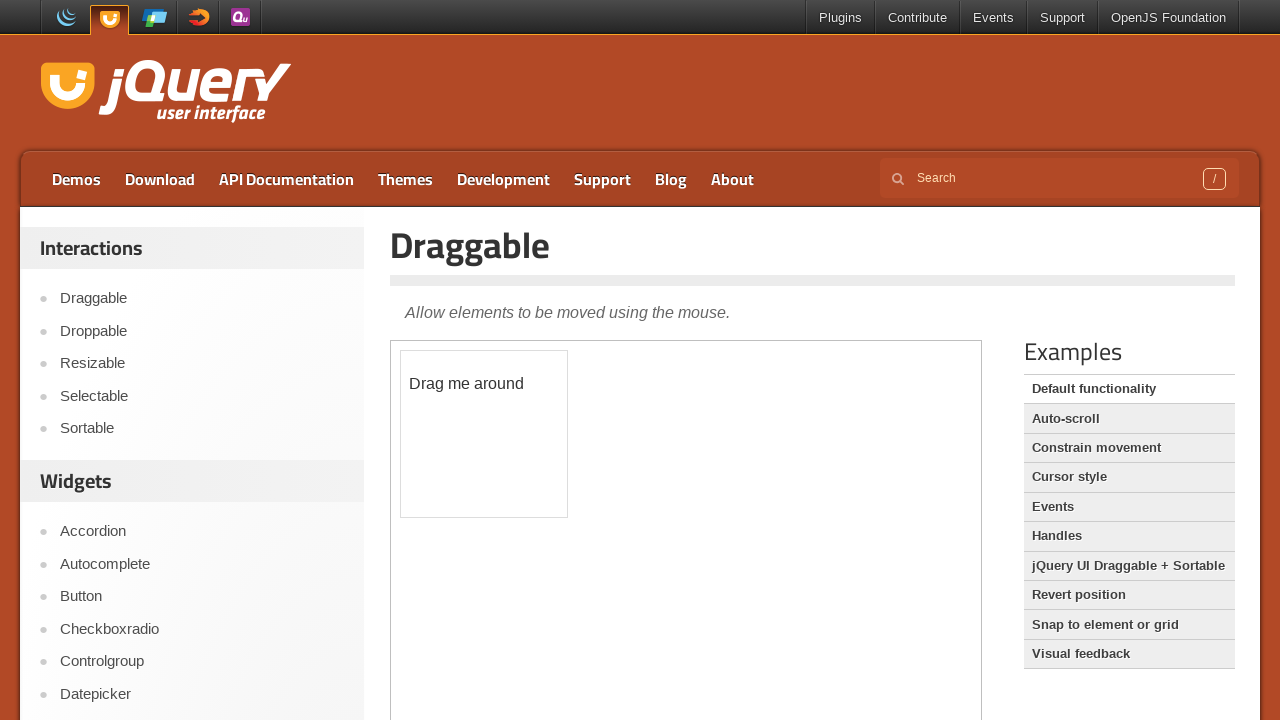

Located the iframe containing the draggable element
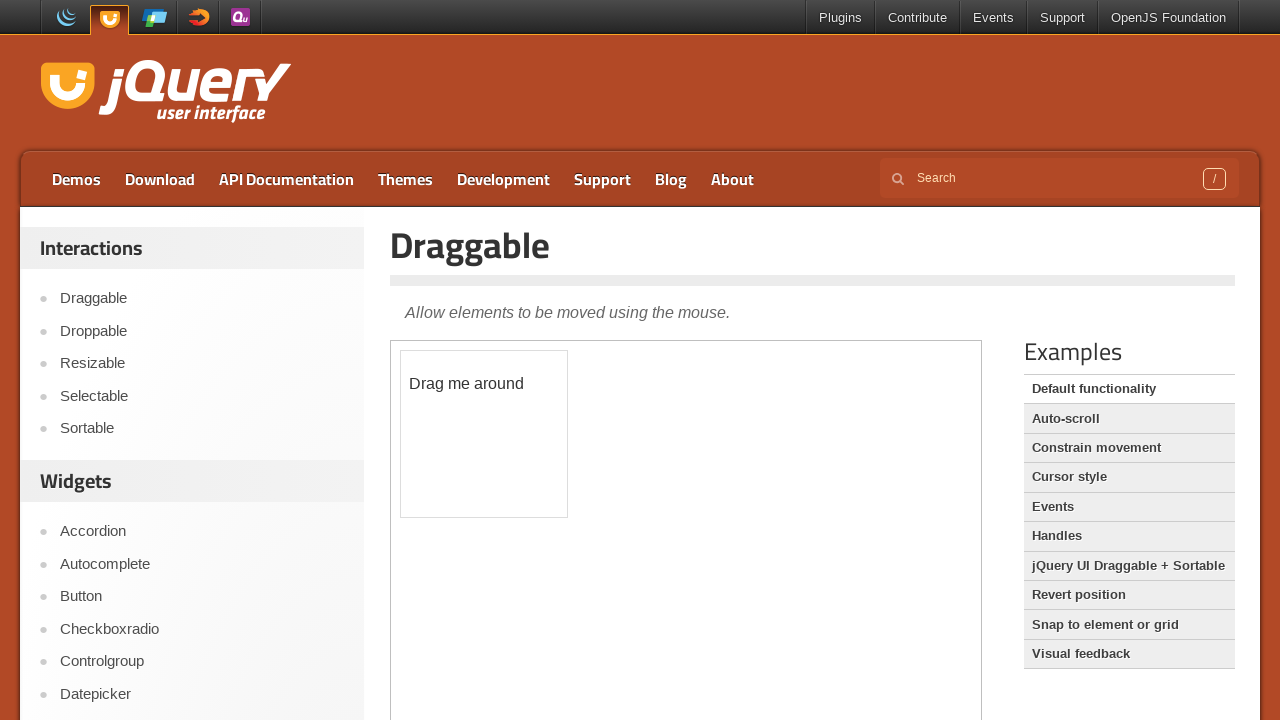

Located the draggable box element with id 'draggable'
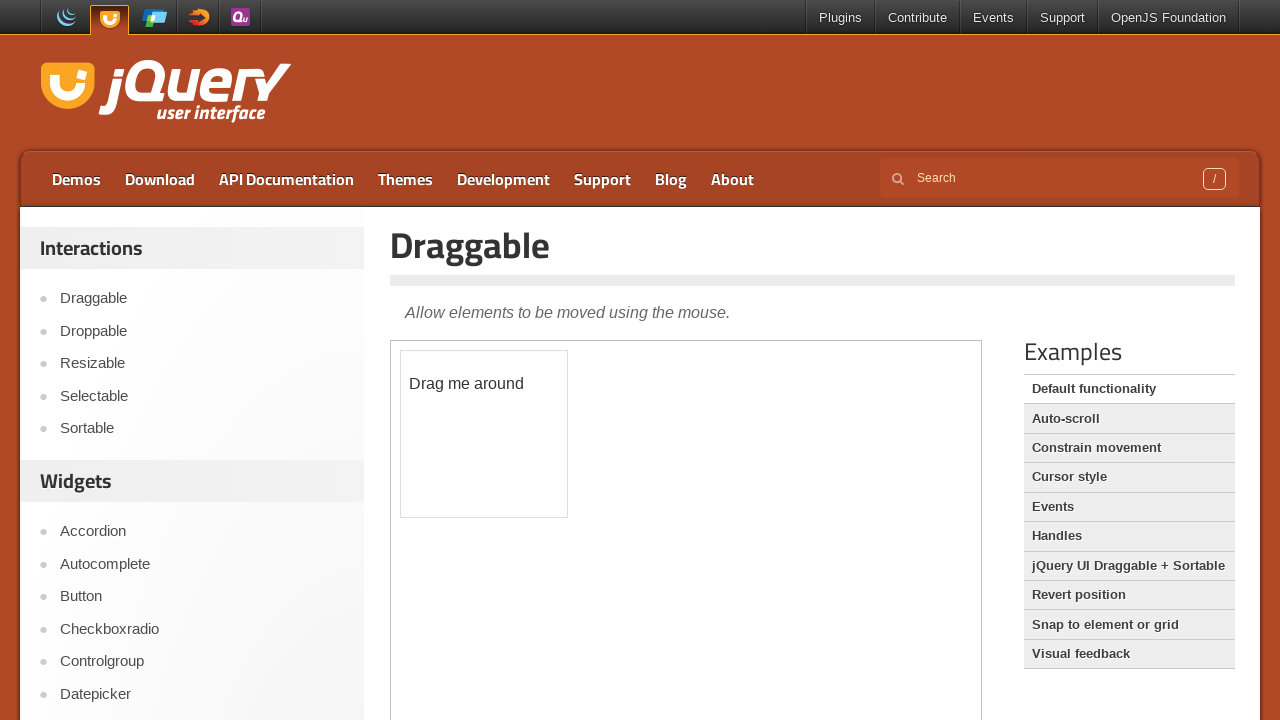

Draggable element is now visible
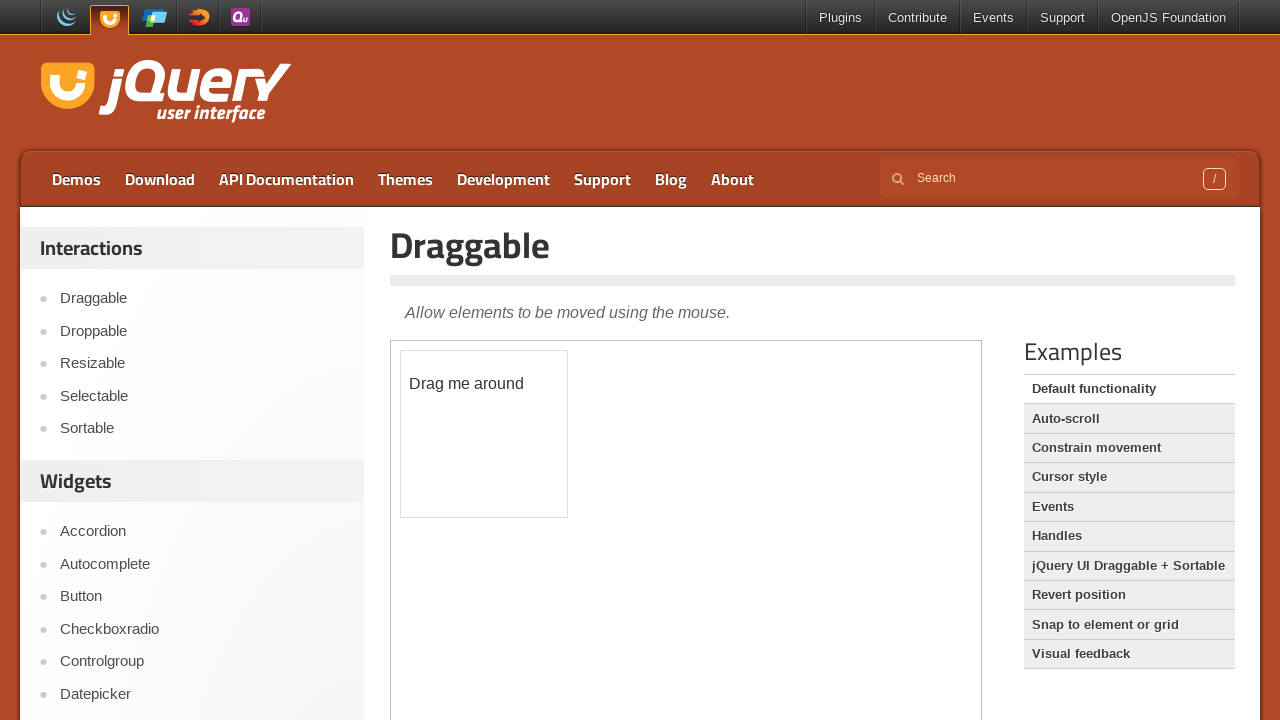

Dragged the box element 50 pixels right and 50 pixels down at (451, 401)
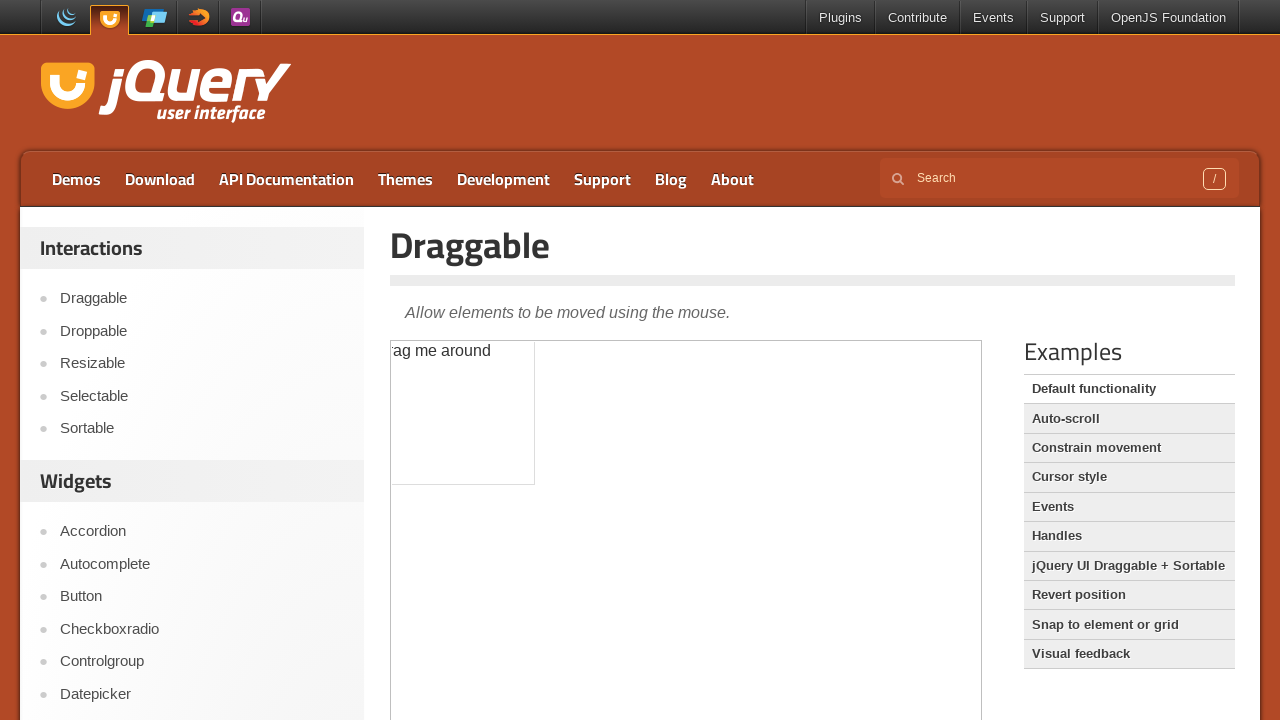

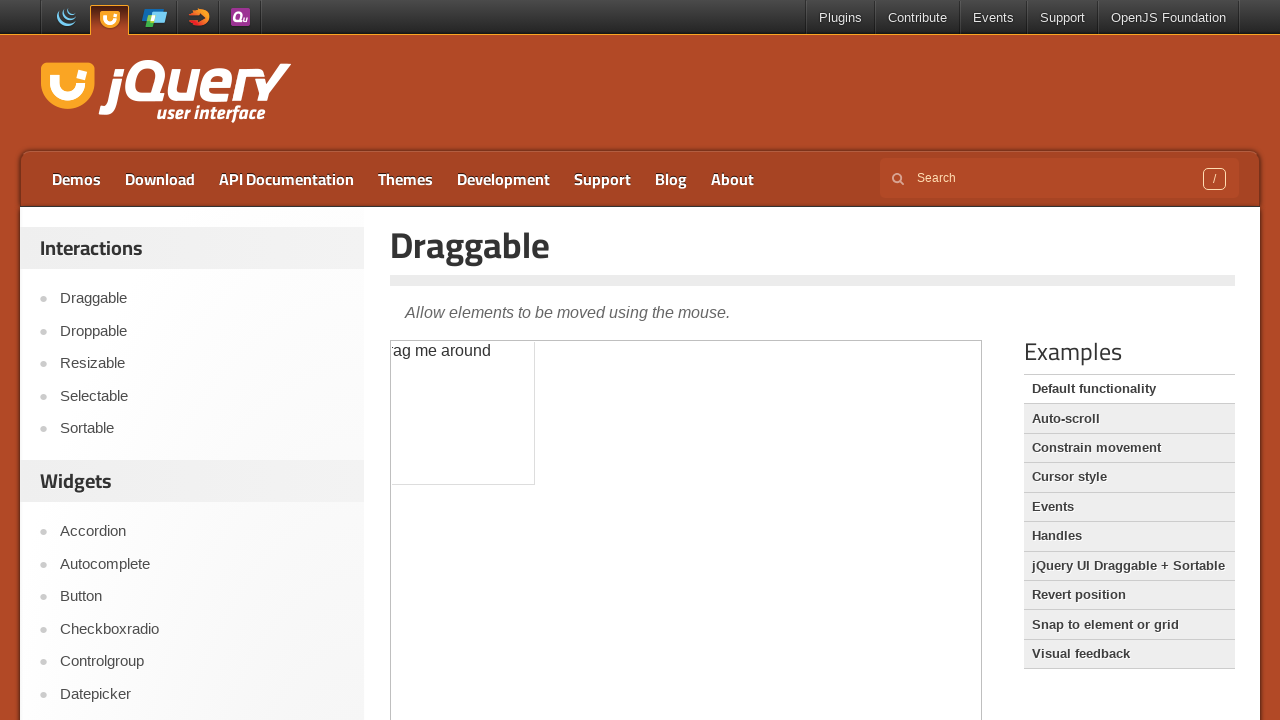